Tests right-click context menu functionality by performing a right-click action on a button and verifying the context menu appears

Starting URL: http://swisnl.github.io/jQuery-contextMenu/demo.html

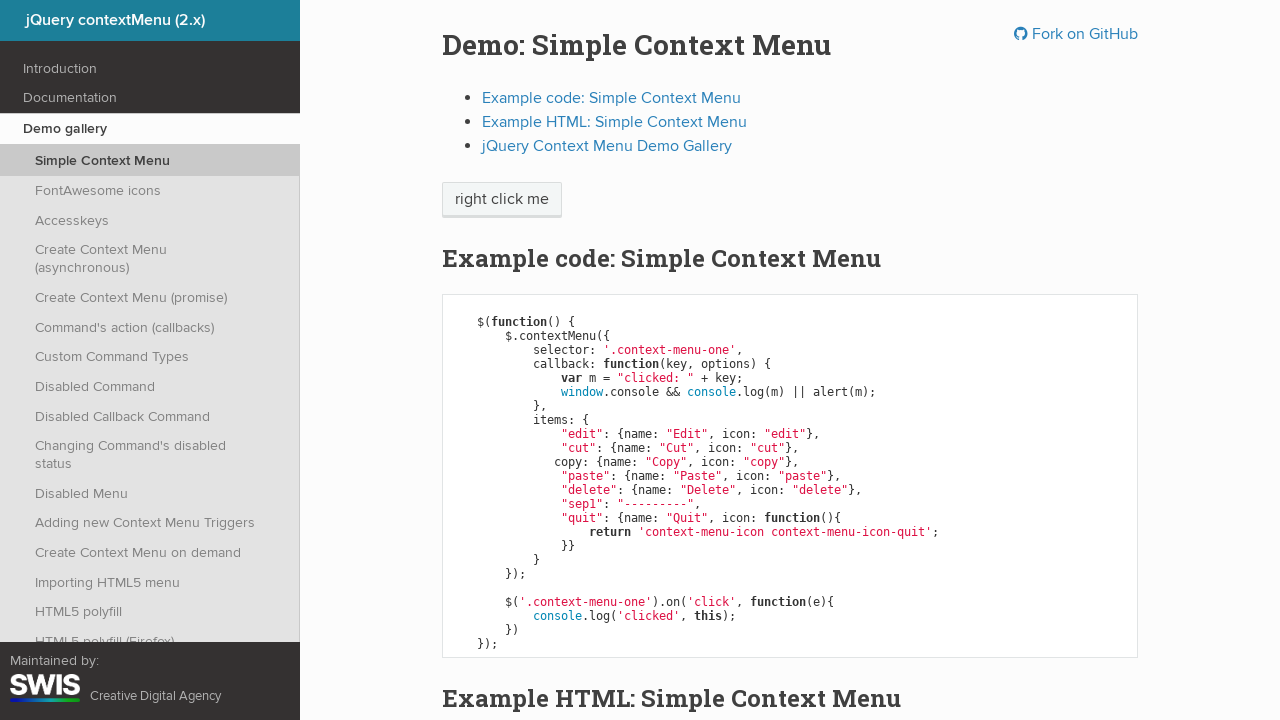

Located the context menu button element
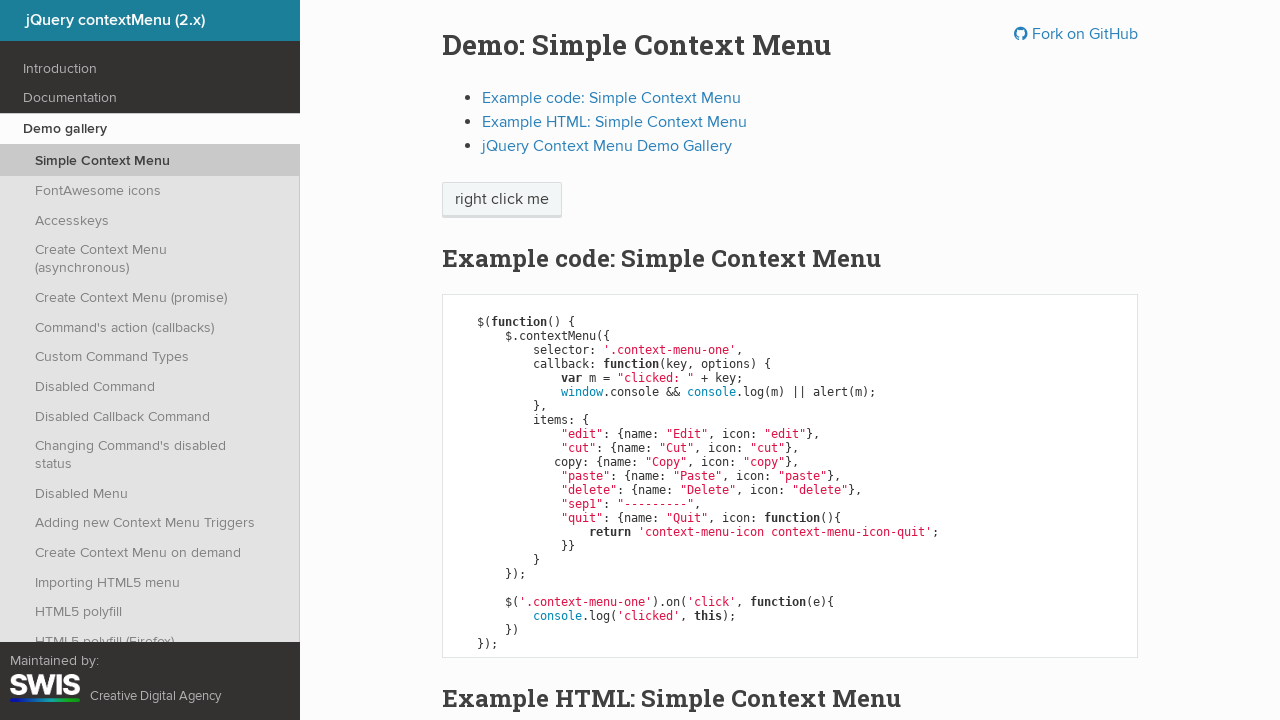

Performed right-click on the button at (502, 200) on .context-menu-one
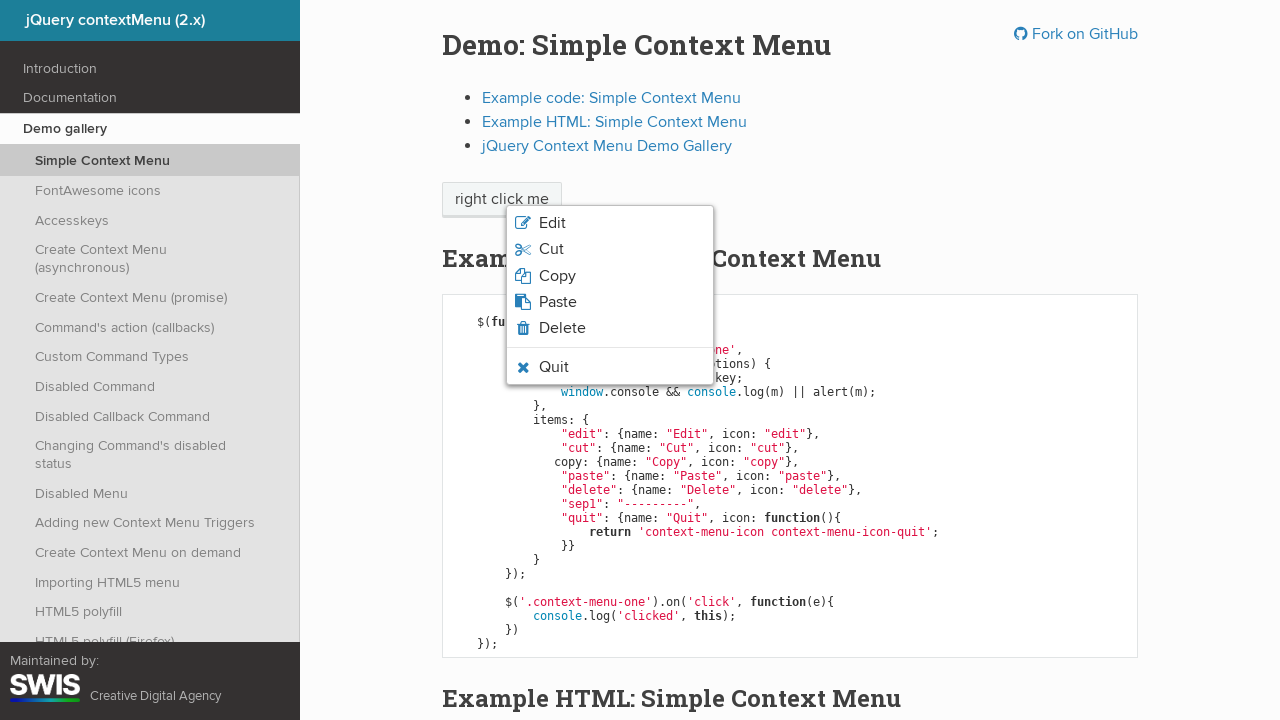

Context menu appeared with copy option visible
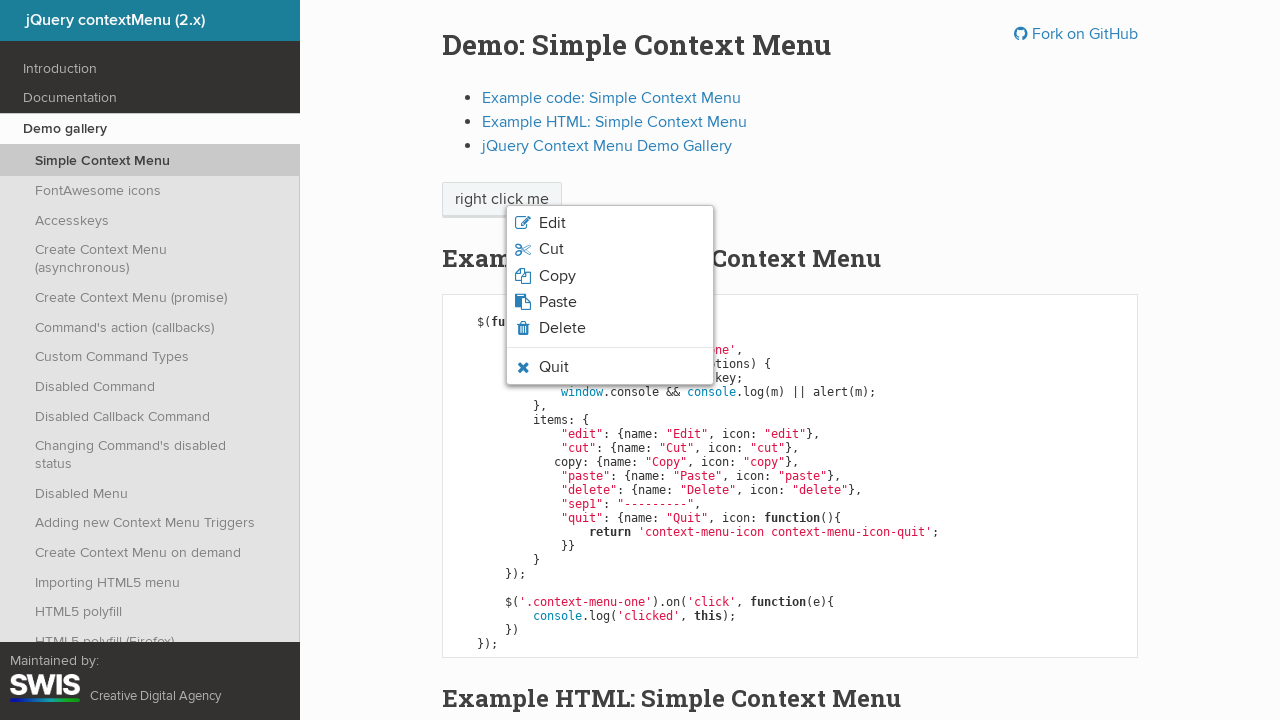

Located the copy menu item element
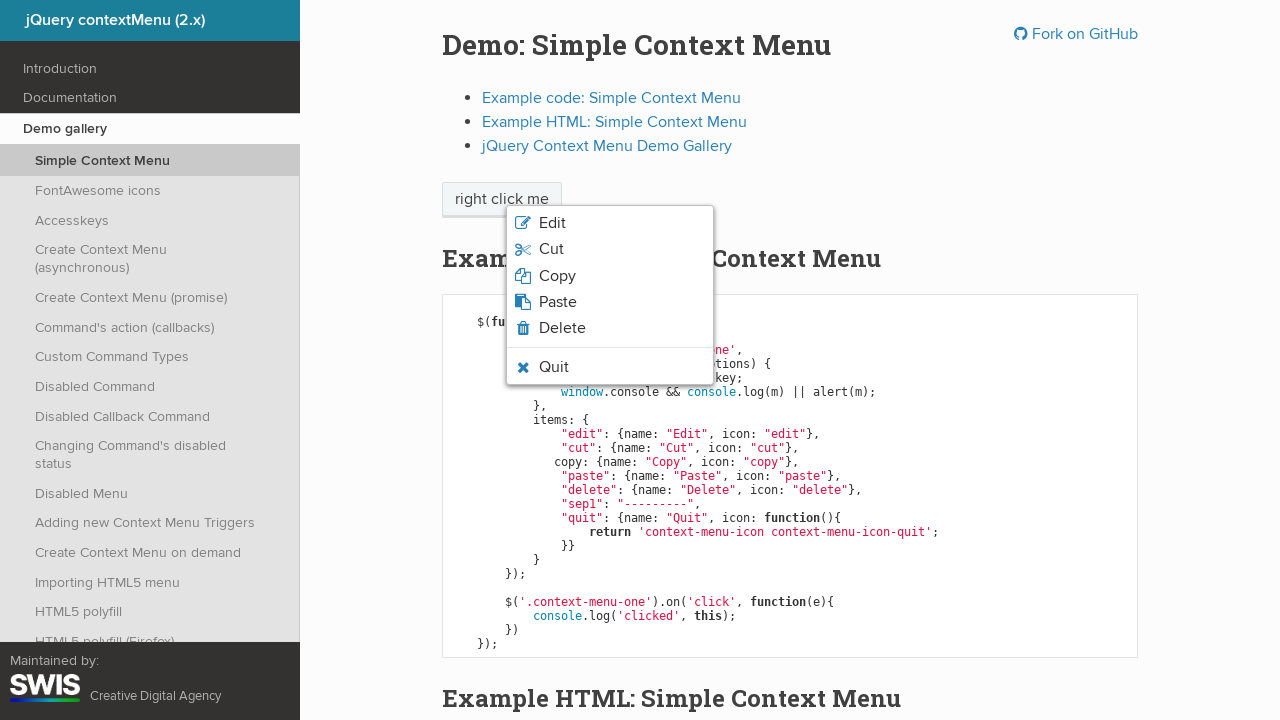

Retrieved and printed copy menu item text content
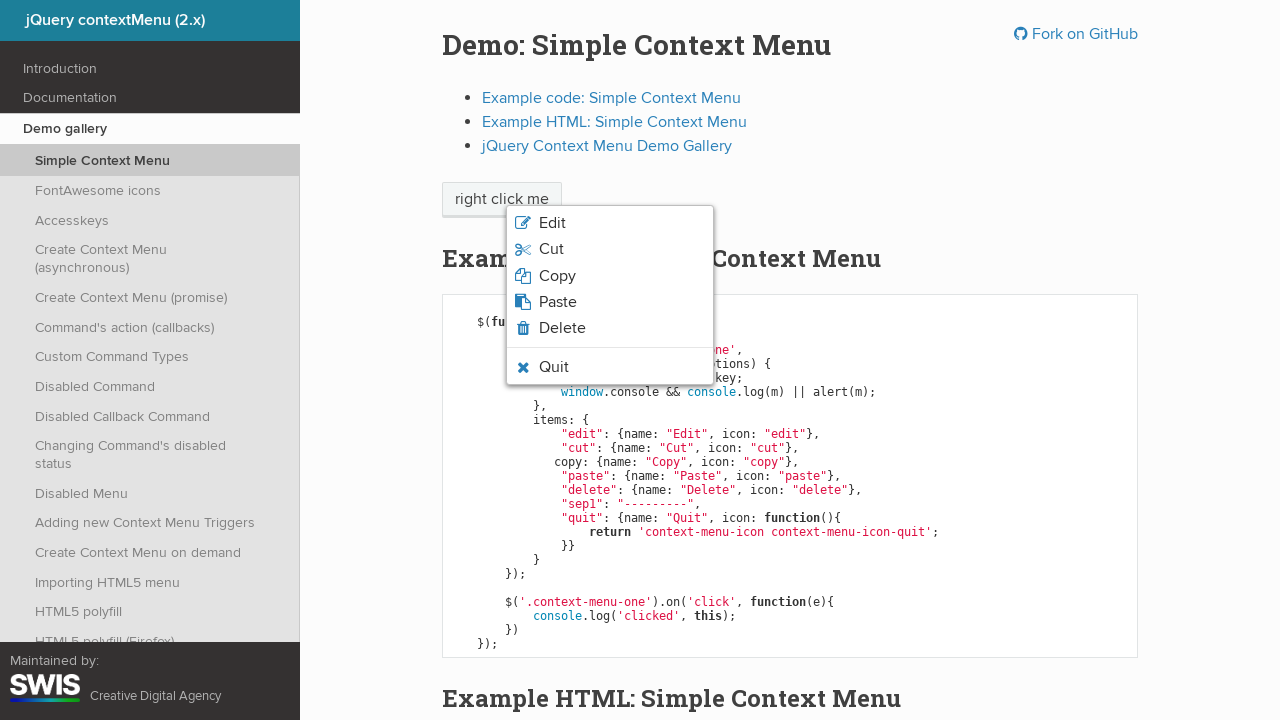

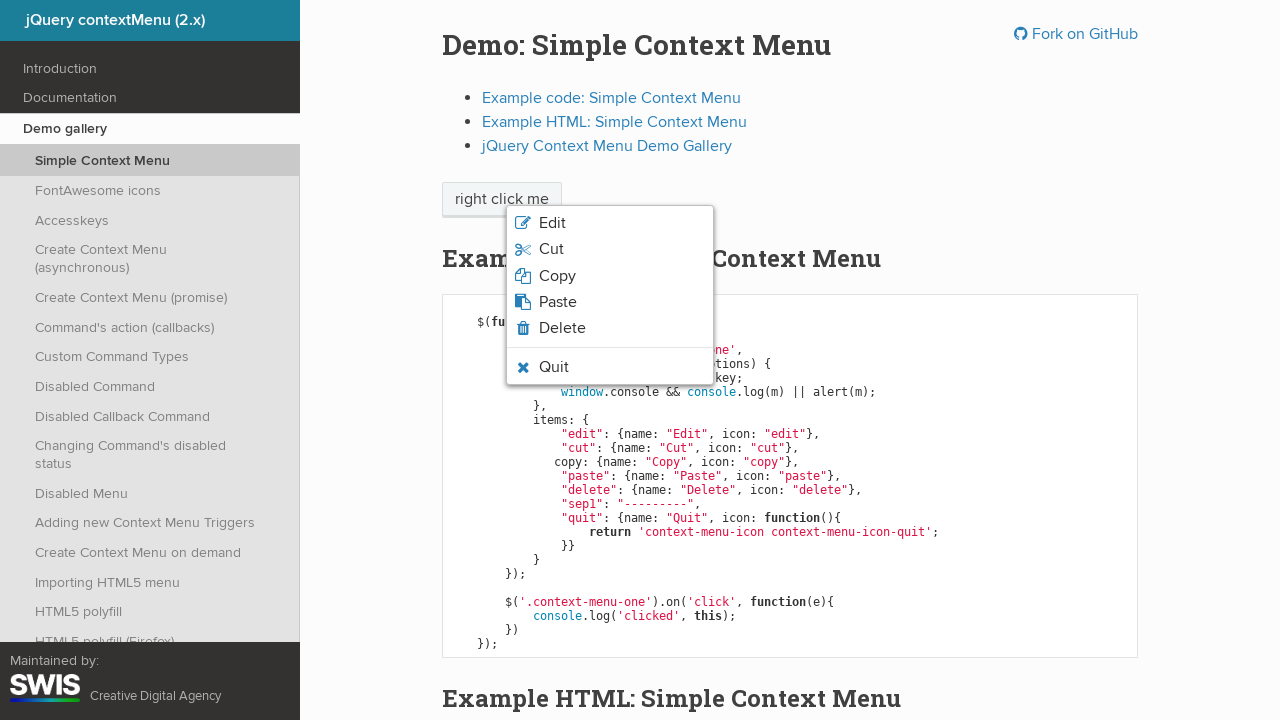